Tests file download functionality by navigating to a download page, clicking on the first available file link, and verifying the download completes.

Starting URL: https://the-internet.herokuapp.com/download

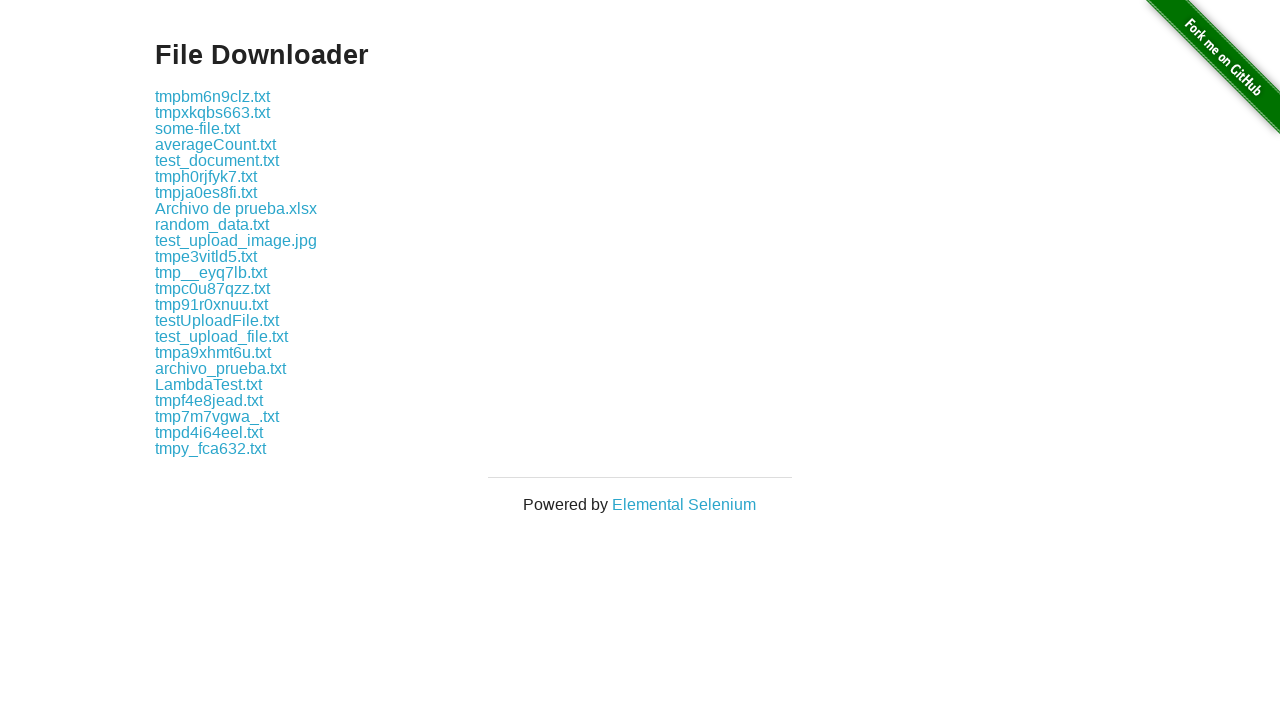

Waited for file download links to be visible on the page
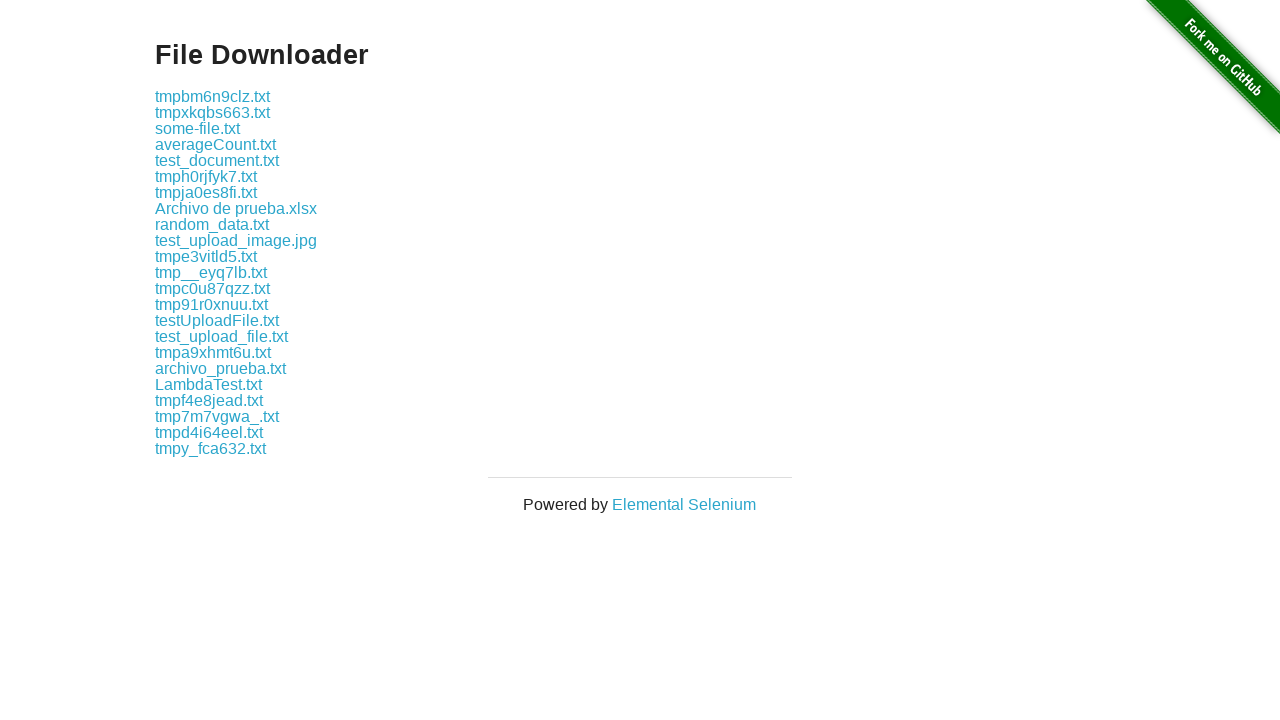

Clicked on the first available file download link at (212, 96) on .example a >> nth=0
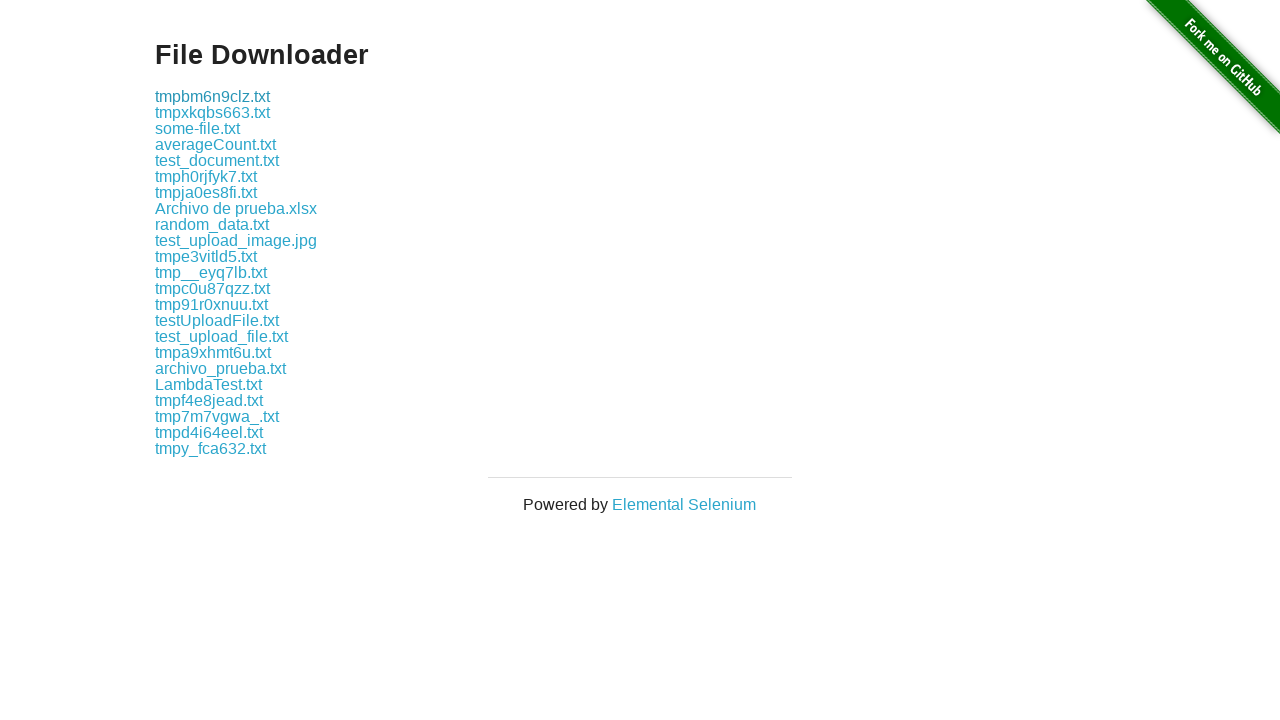

Waited 2 seconds for the file download to complete
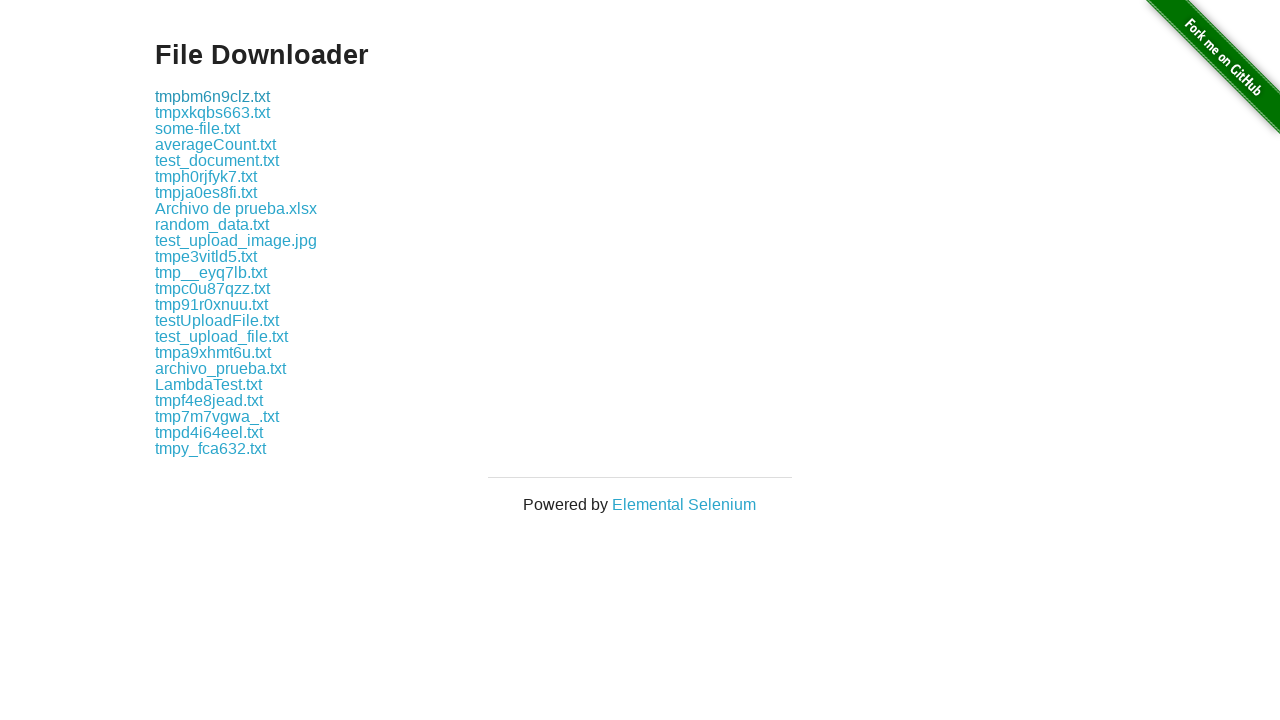

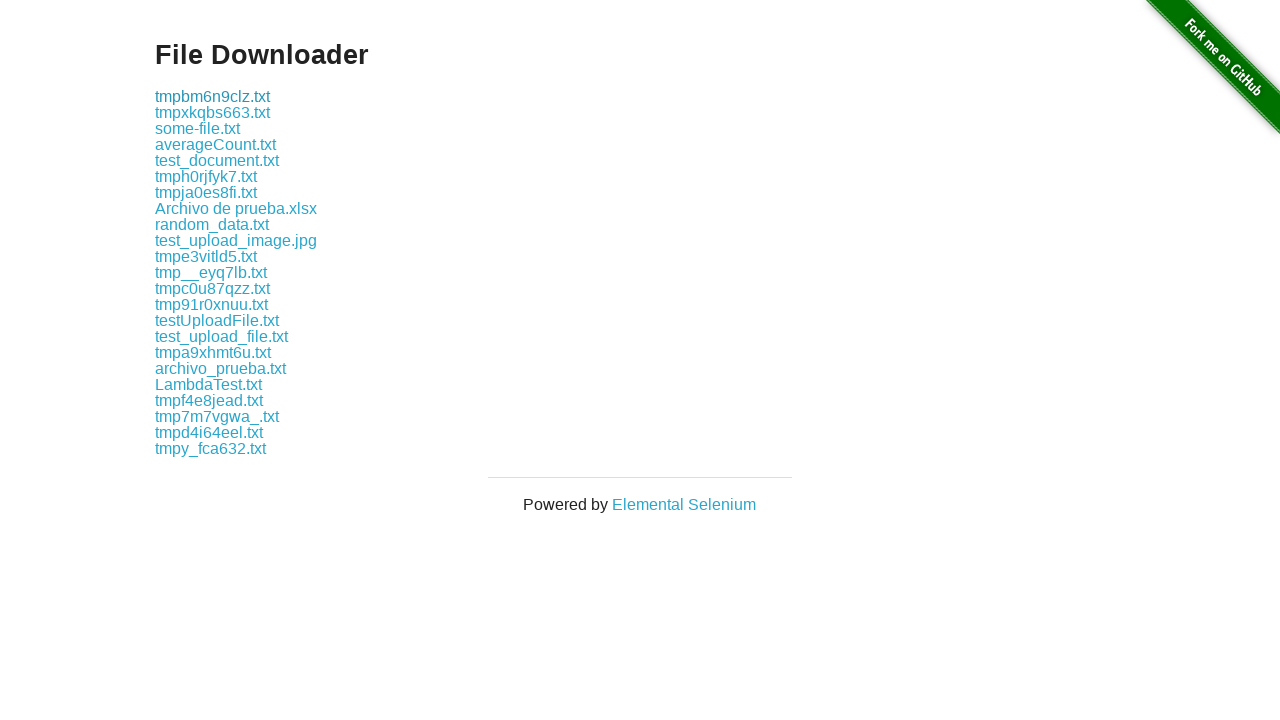